Tests filtering to display only active (incomplete) todo items

Starting URL: https://demo.playwright.dev/todomvc

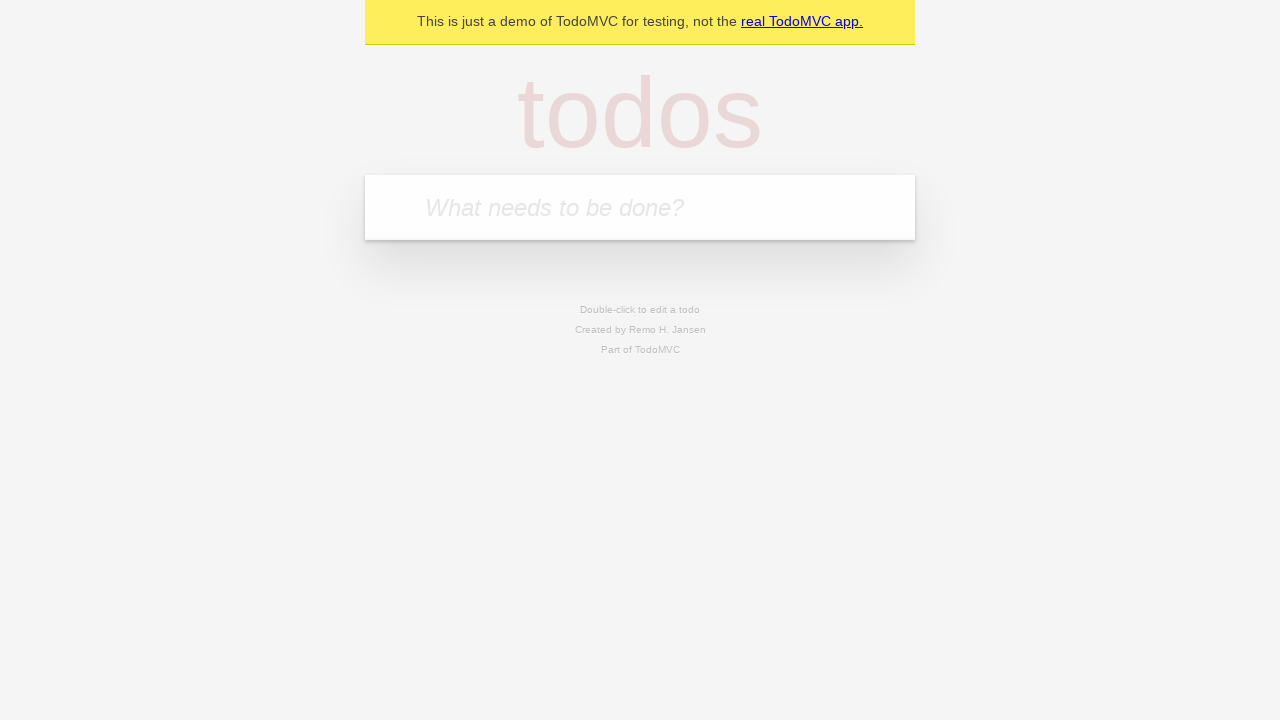

Filled todo input with 'buy some cheese' on internal:attr=[placeholder="What needs to be done?"i]
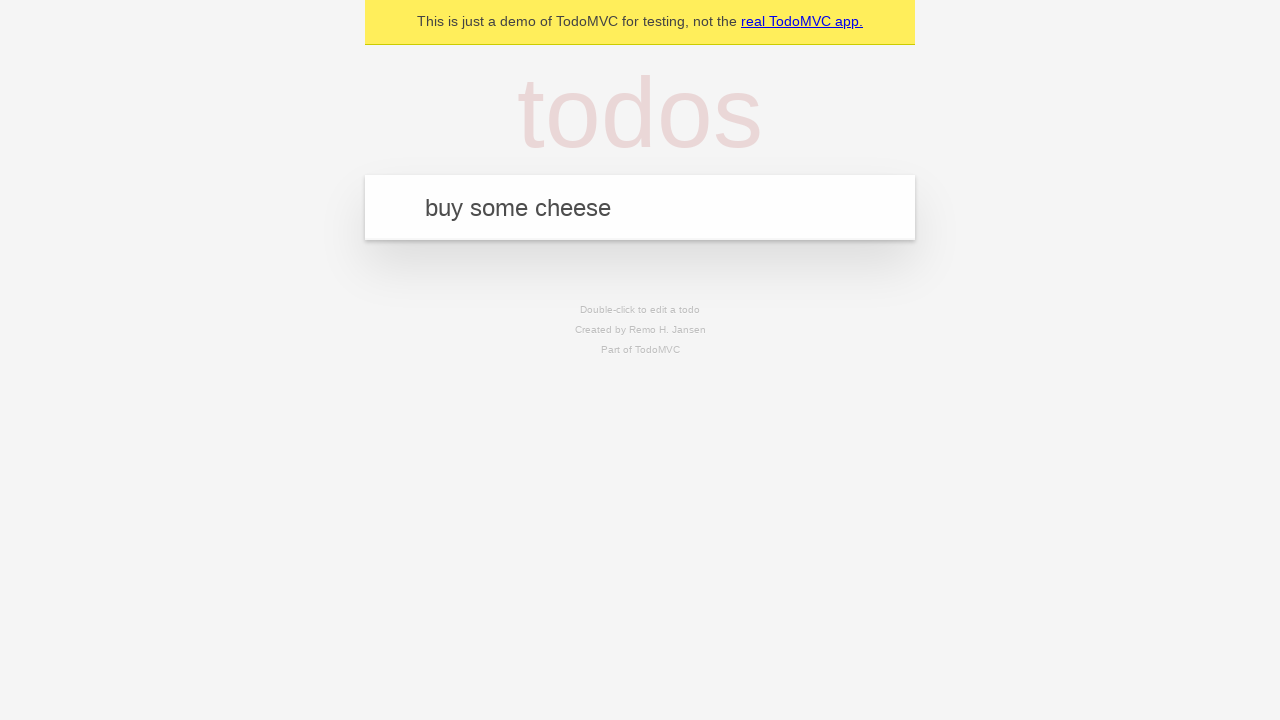

Pressed Enter to create first todo on internal:attr=[placeholder="What needs to be done?"i]
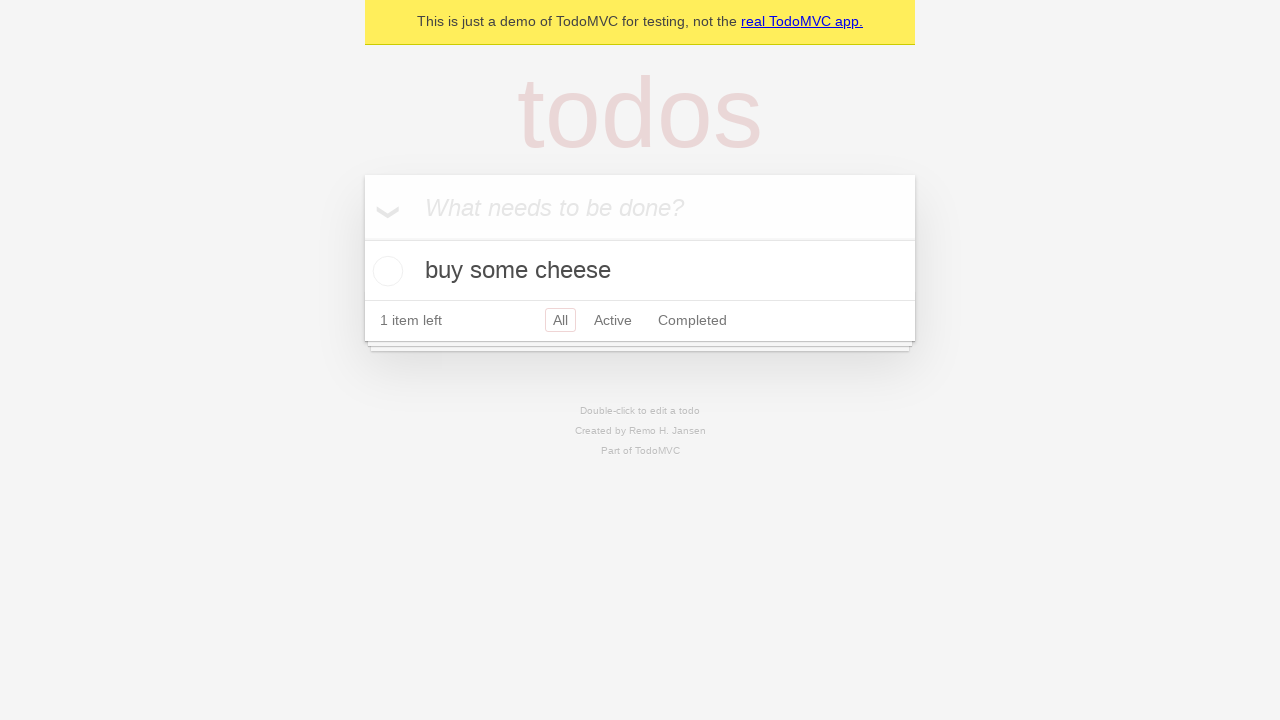

Filled todo input with 'feed the cat' on internal:attr=[placeholder="What needs to be done?"i]
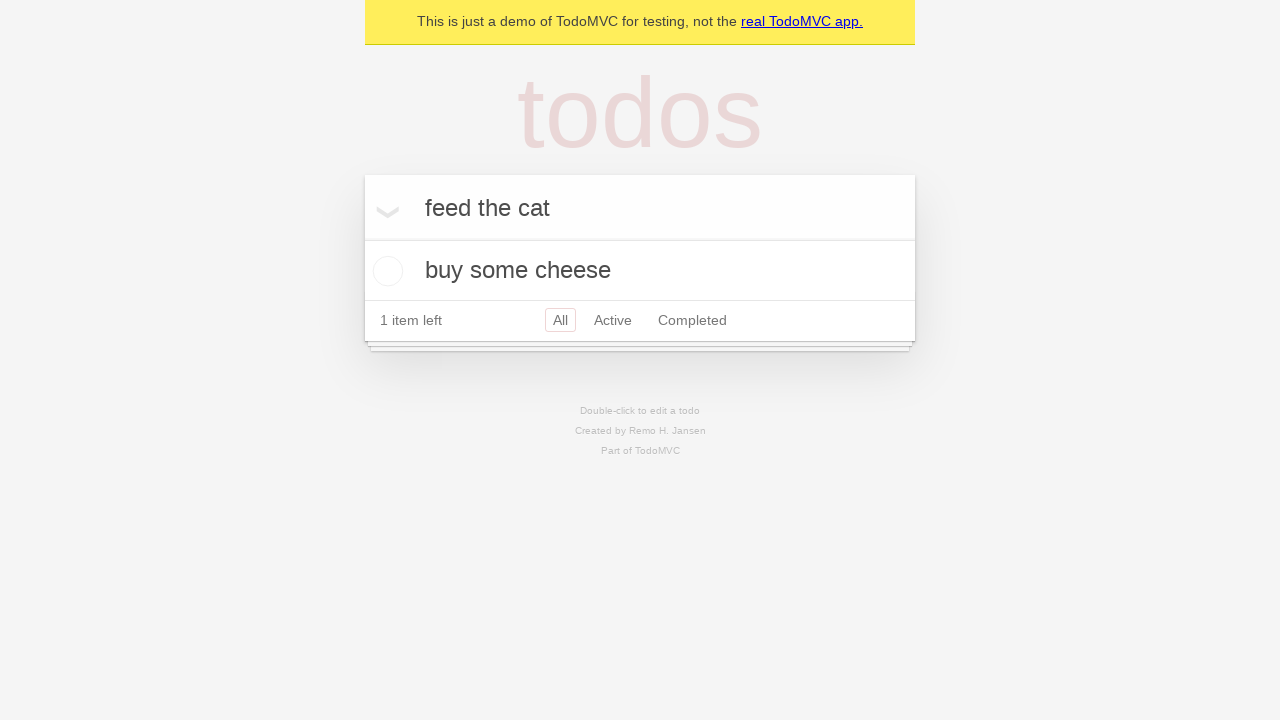

Pressed Enter to create second todo on internal:attr=[placeholder="What needs to be done?"i]
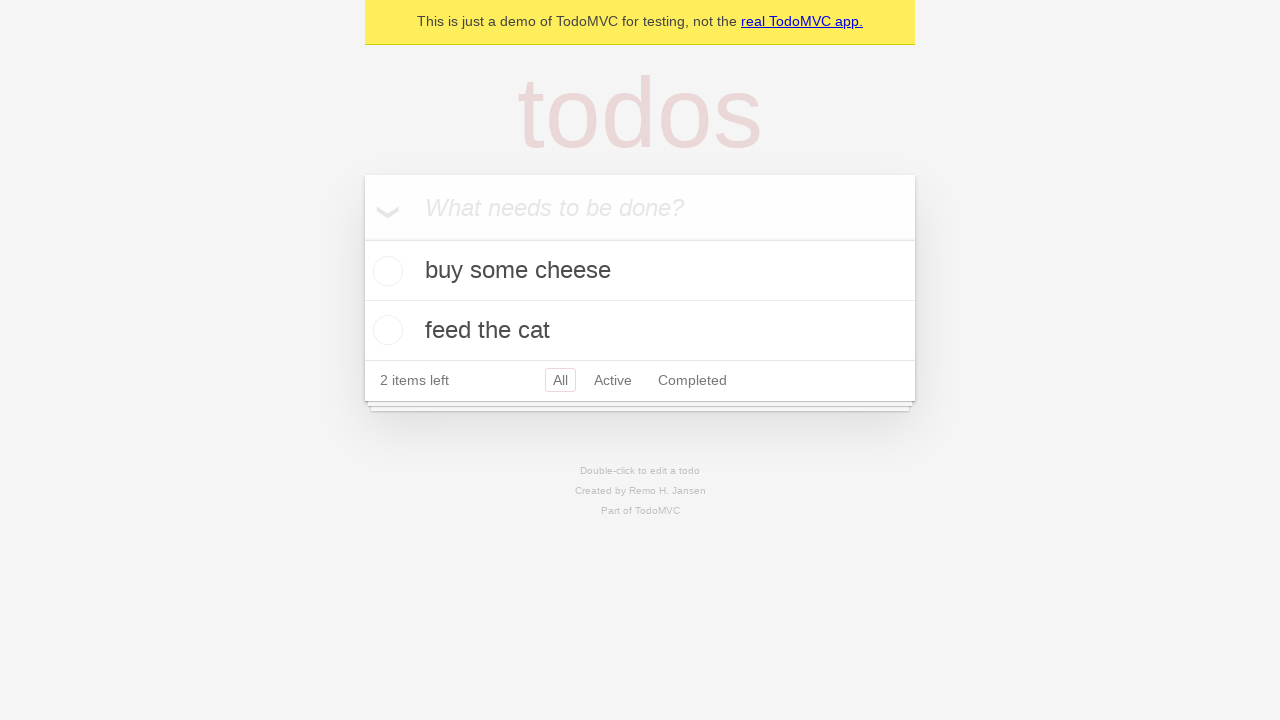

Filled todo input with 'book a doctors appointment' on internal:attr=[placeholder="What needs to be done?"i]
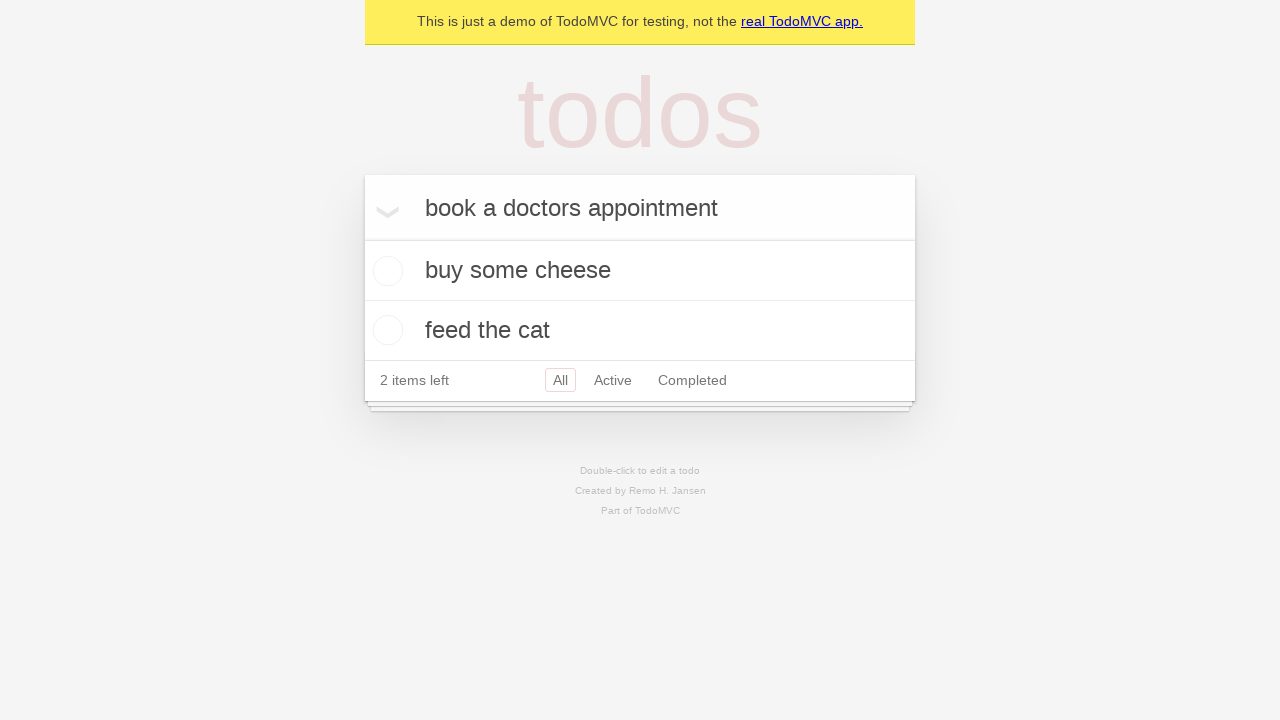

Pressed Enter to create third todo on internal:attr=[placeholder="What needs to be done?"i]
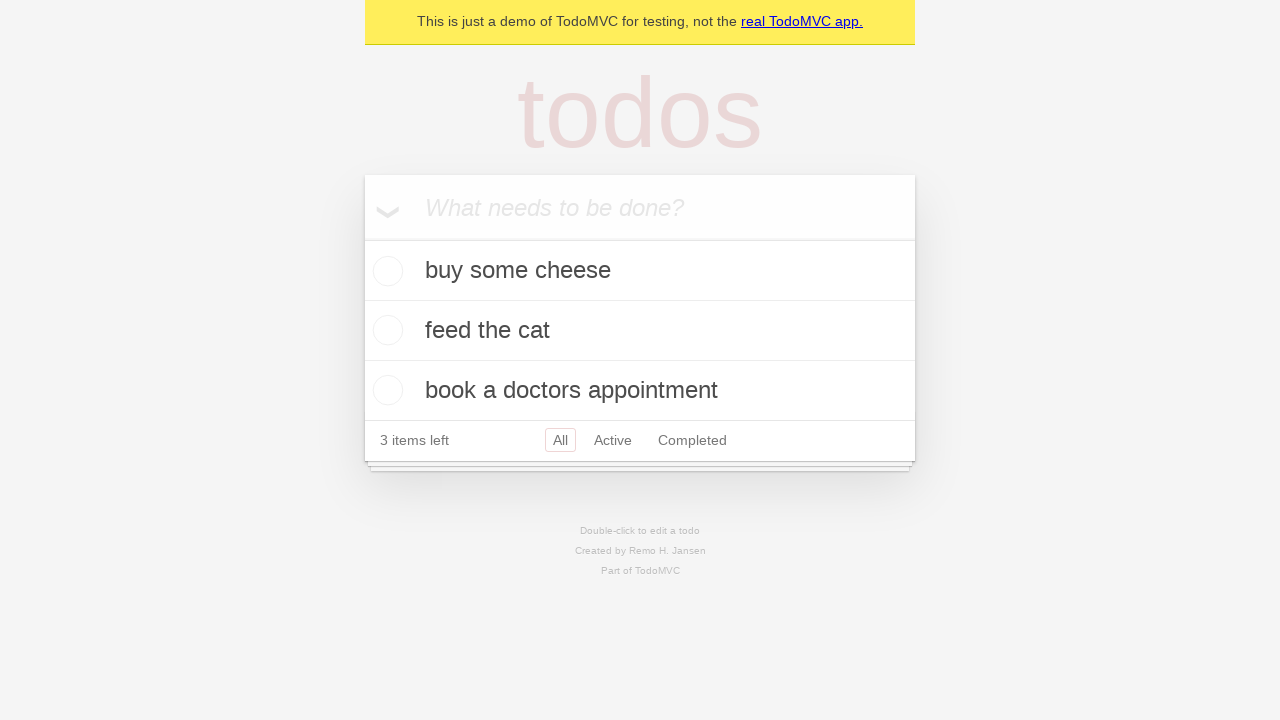

Waited for all three todos to be created and visible
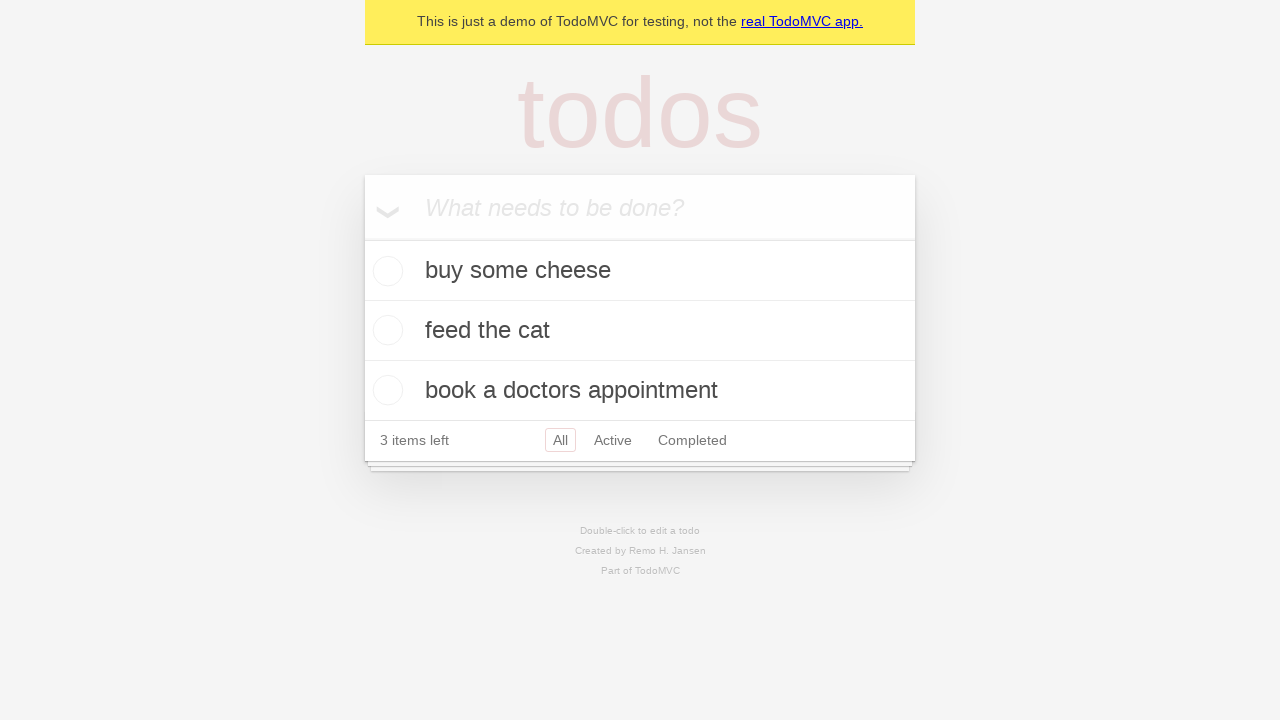

Marked second todo ('feed the cat') as complete at (385, 330) on internal:testid=[data-testid="todo-item"s] >> nth=1 >> internal:role=checkbox
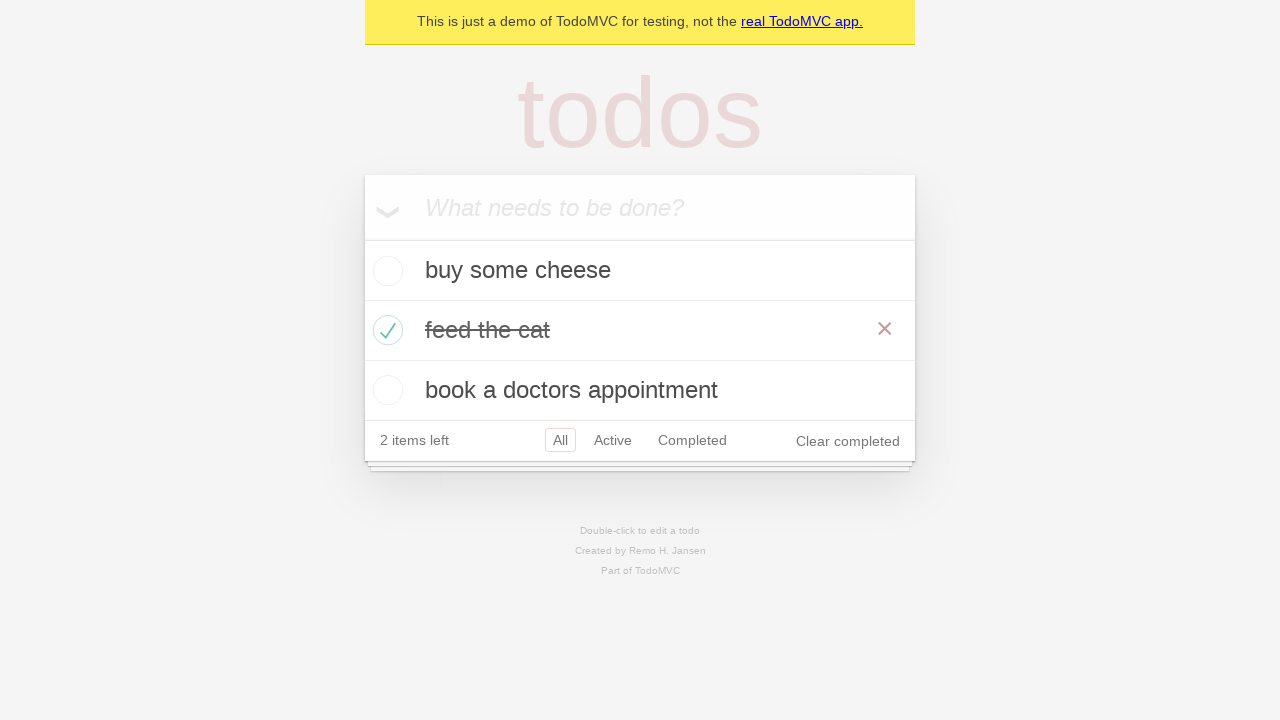

Clicked Active filter to display only incomplete todos at (613, 440) on internal:role=link[name="Active"i]
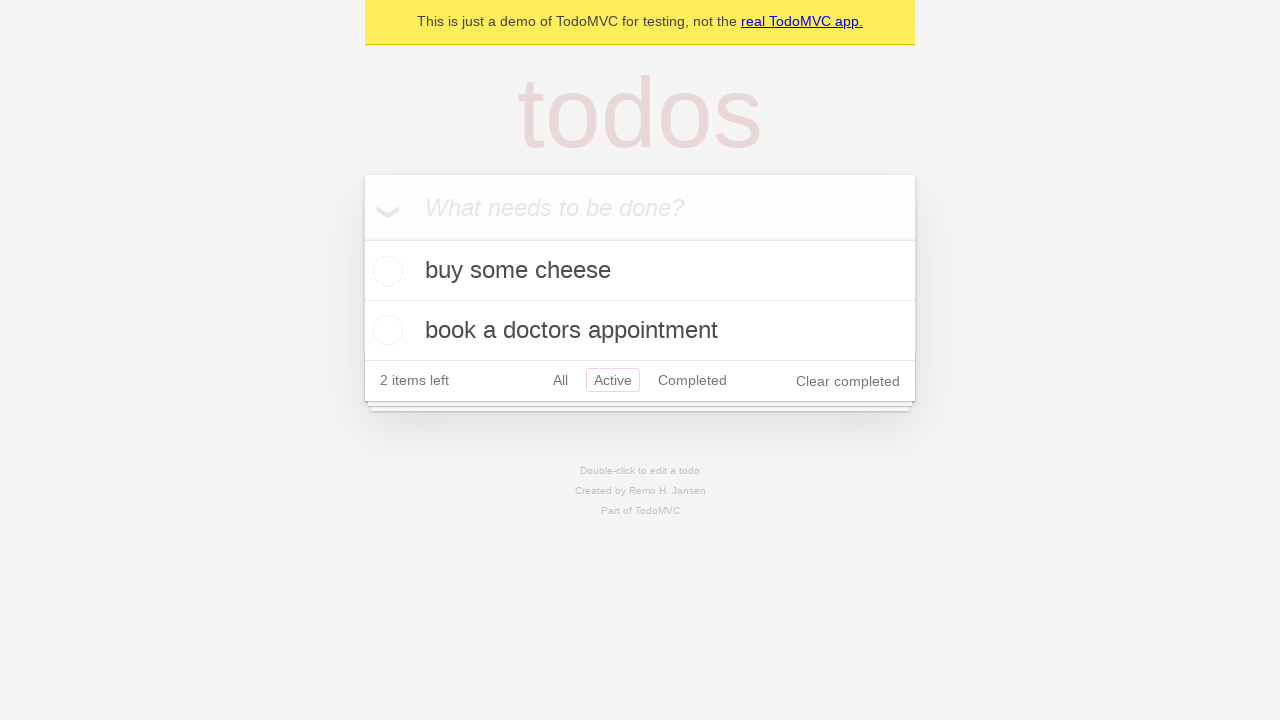

Waited for Active filter to apply and display active items only
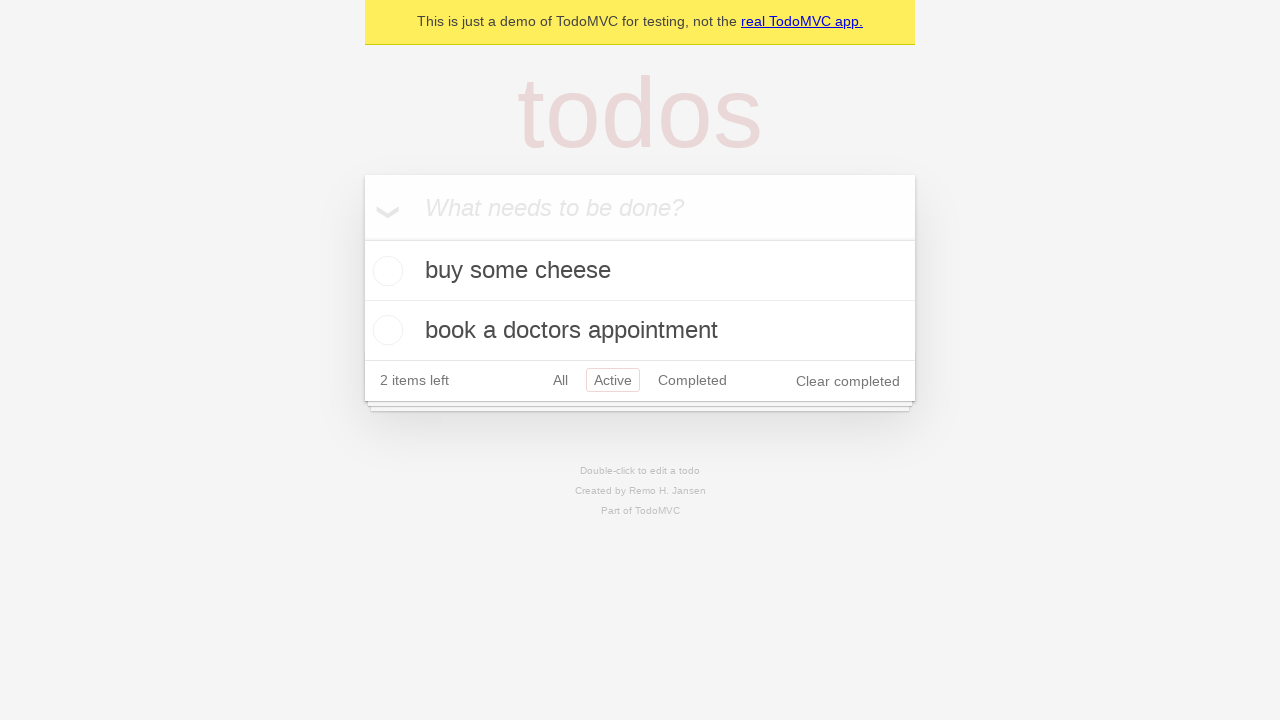

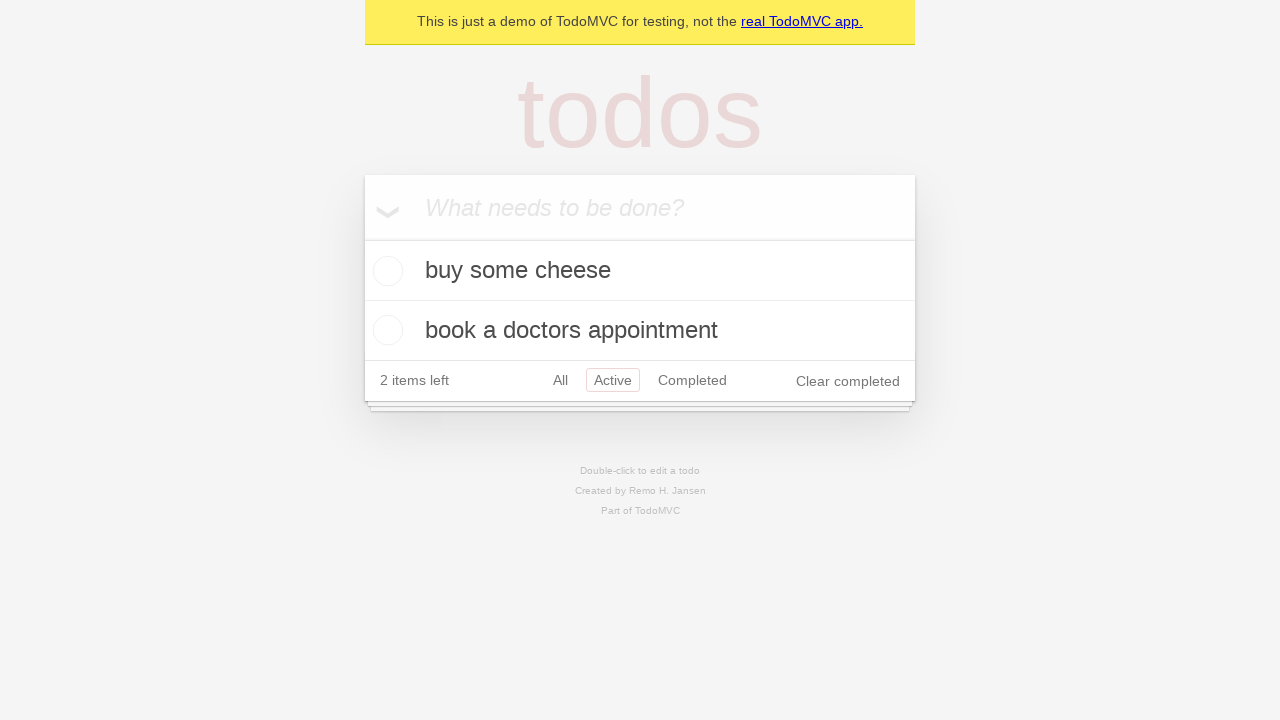